Tests the draggable functionality on jQuery UI demo page by dragging an element 150 pixels in both x and y directions within an iframe

Starting URL: https://jqueryui.com/draggable/

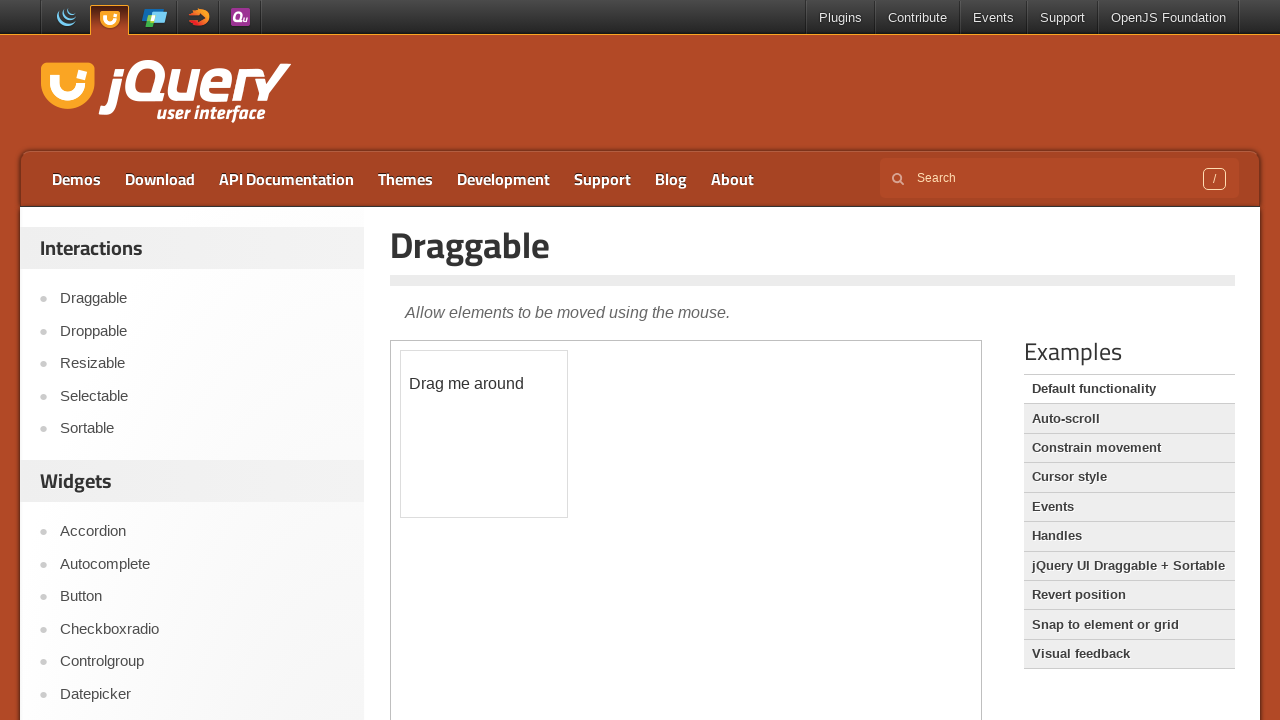

Located the iframe containing the draggable element
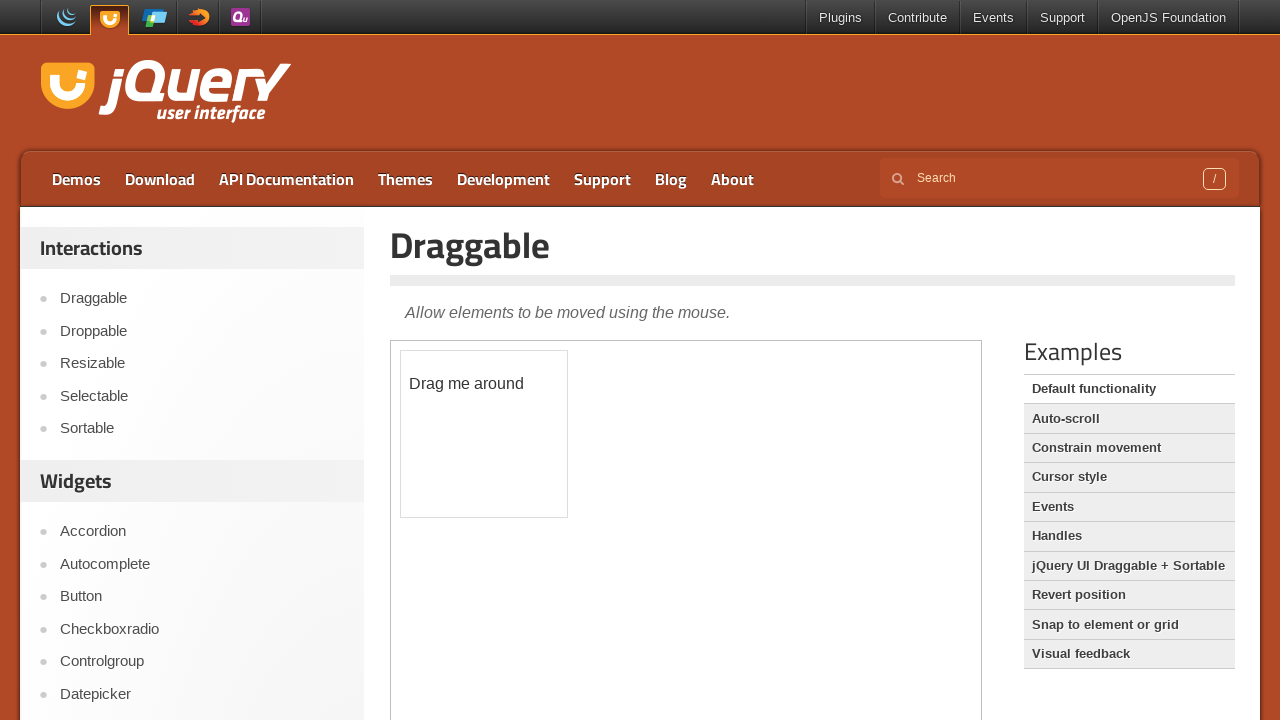

Located the draggable element with ID 'draggable' within the iframe
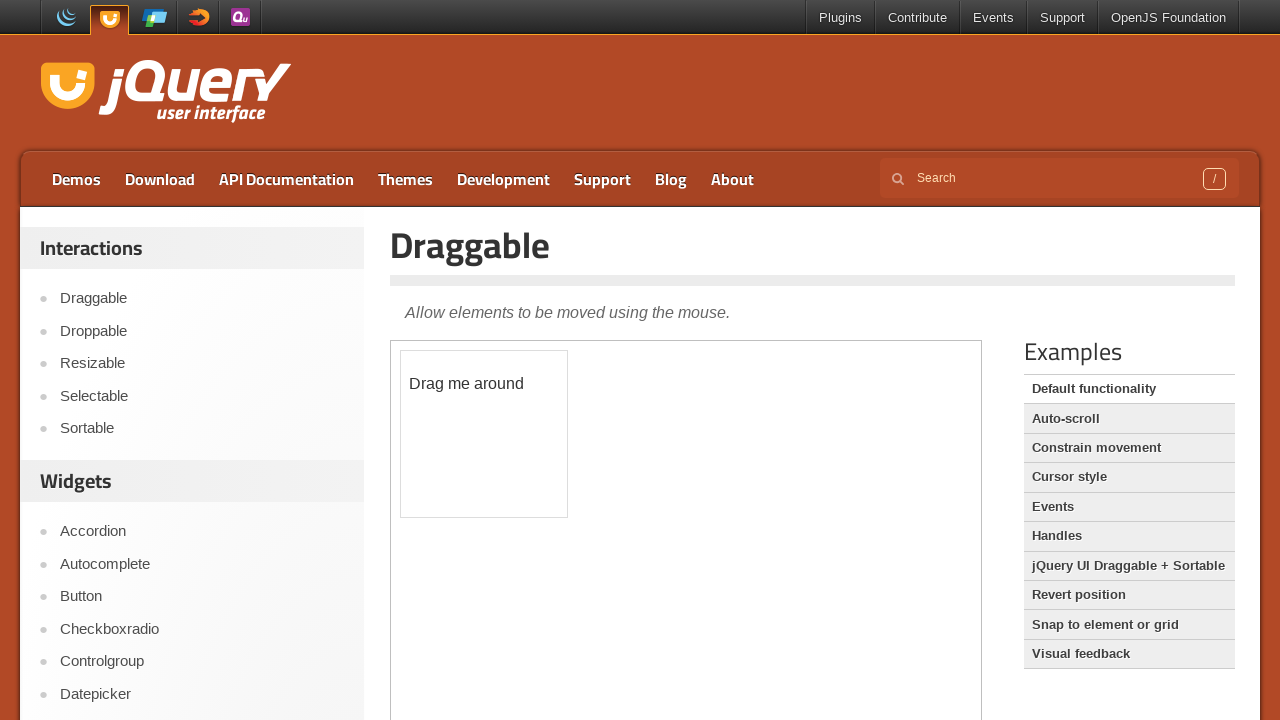

Dragged the element 150 pixels right and 150 pixels down at (551, 501)
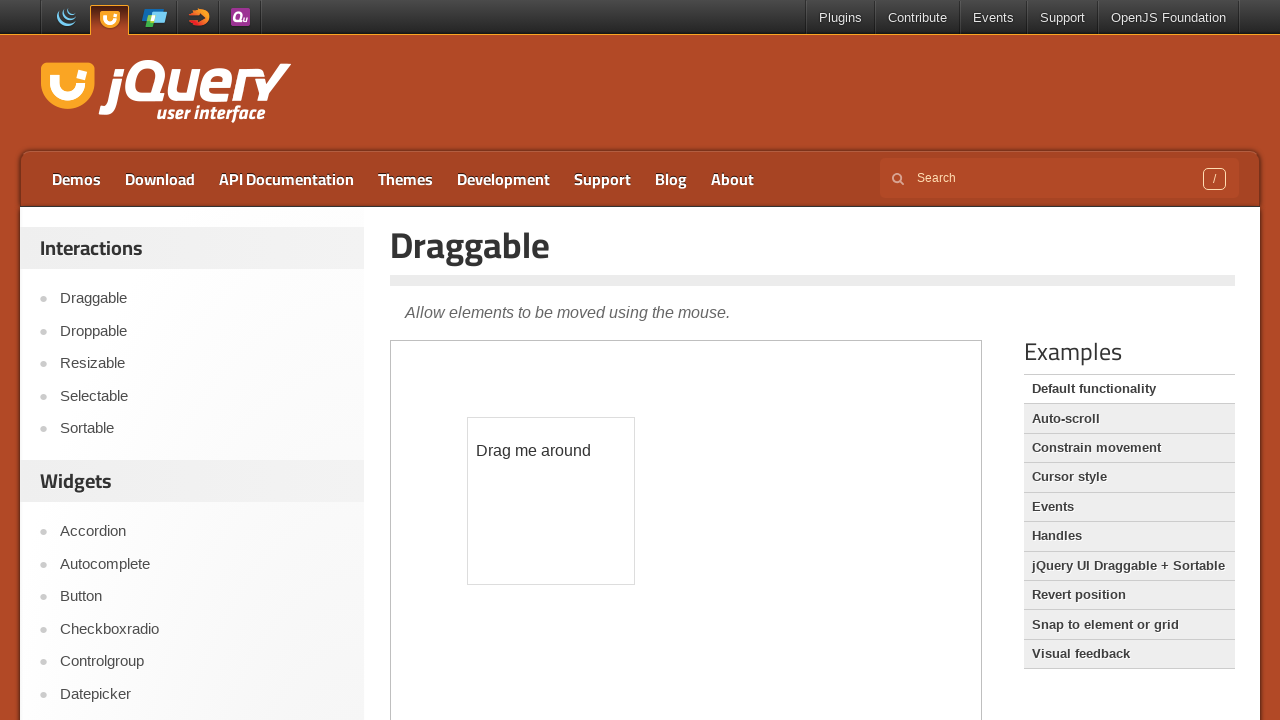

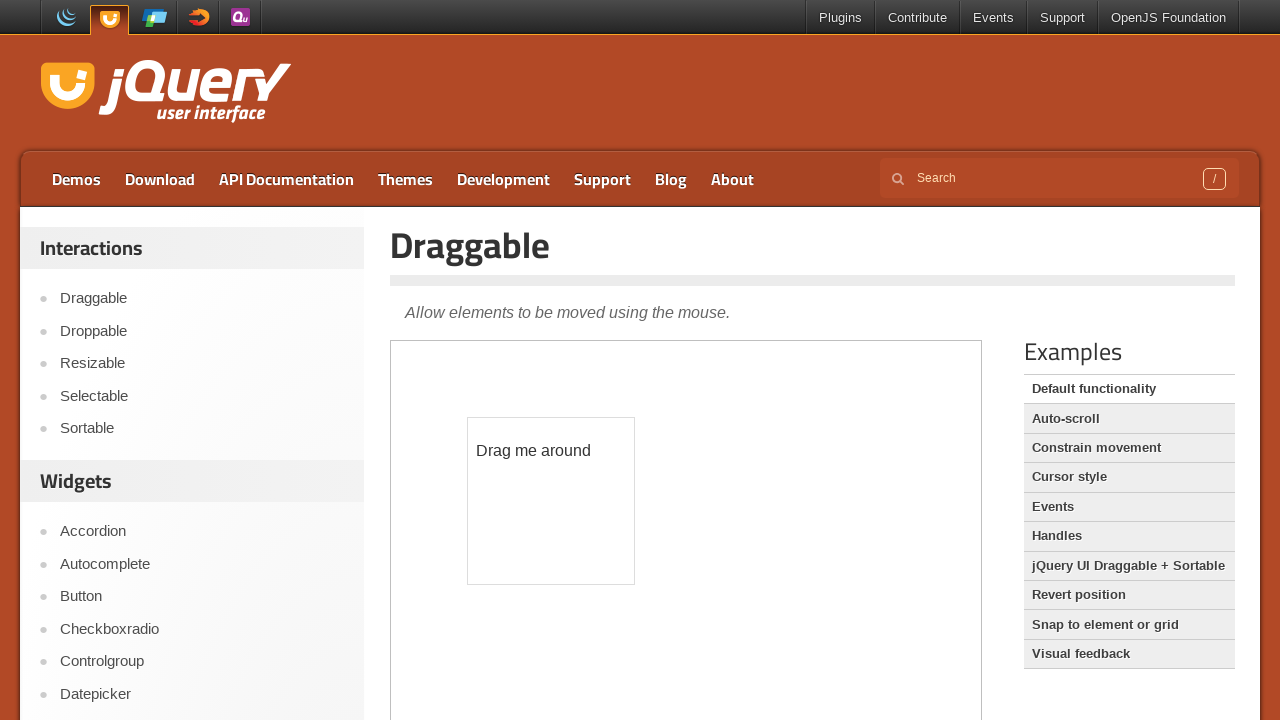